Opens the-internet.herokuapp.com, navigates to multiple windows page and handles opening new windows

Starting URL: https://the-internet.herokuapp.com/

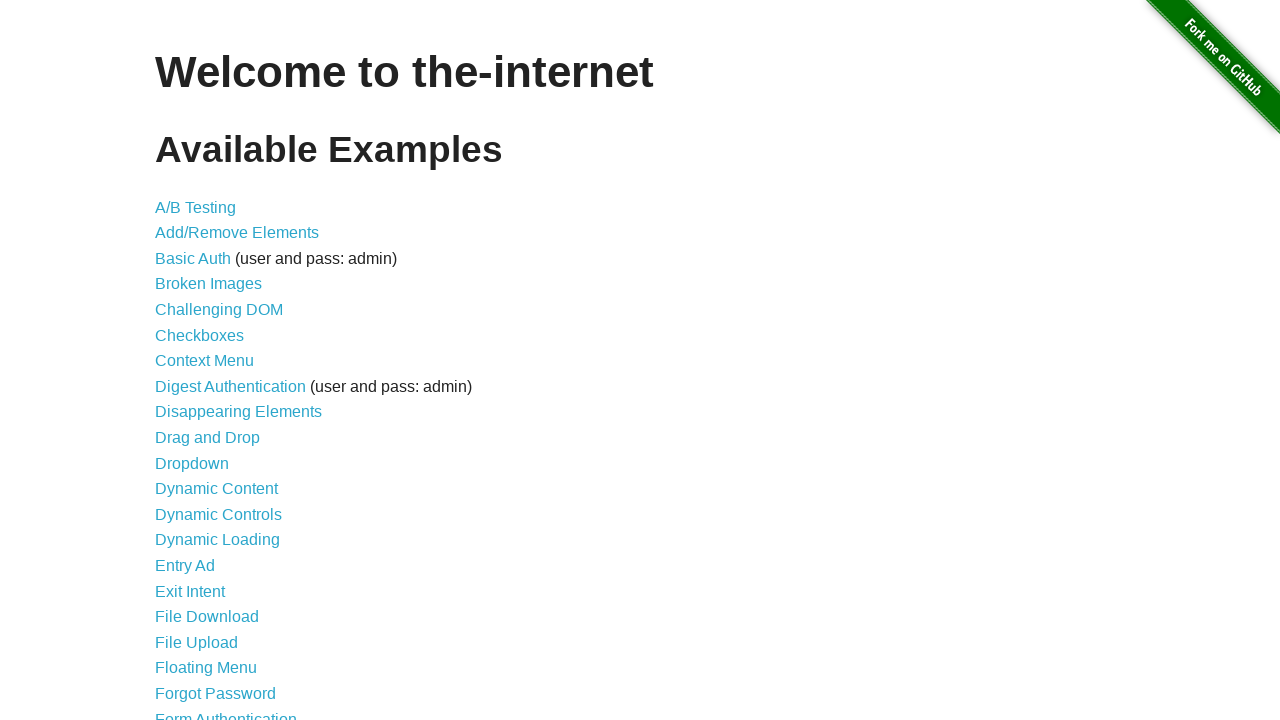

Clicked on Multiple Windows link at (218, 369) on xpath=//a[contains(text(),'Multiple Windows')]
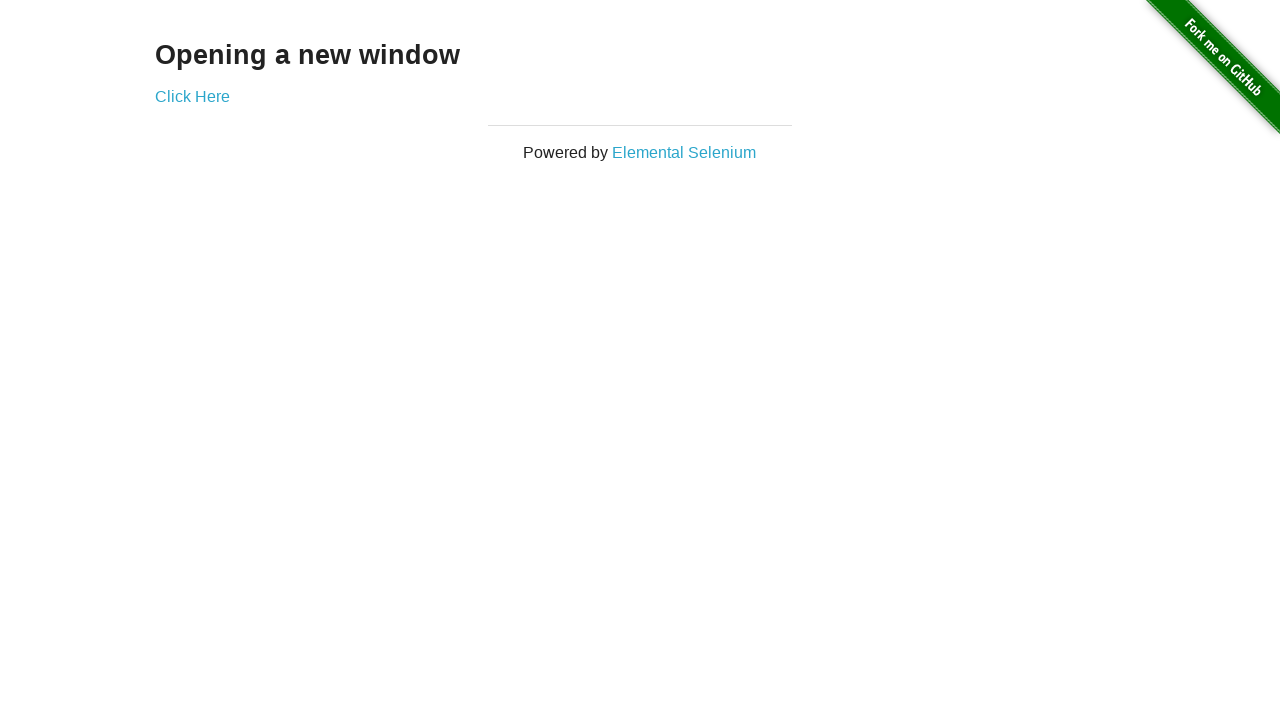

Multiple Windows page loaded and Click Here link is visible
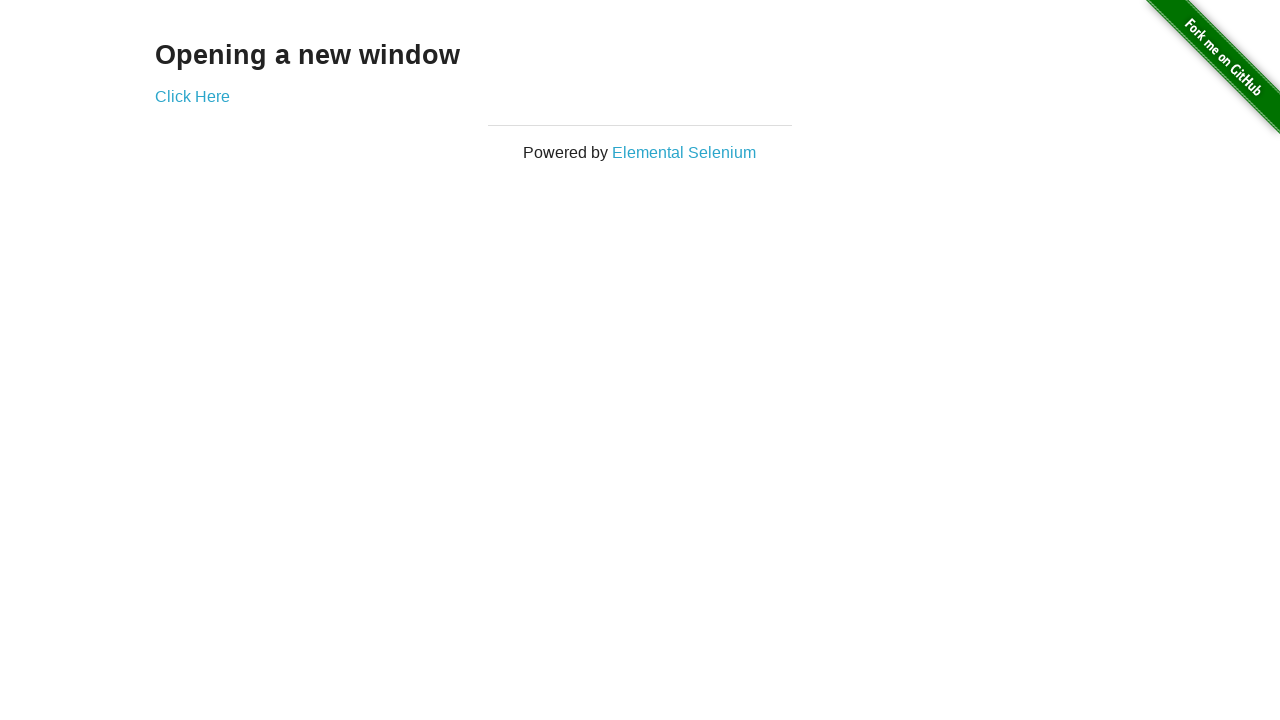

Clicked Click Here link to open new window at (192, 96) on xpath=//a[contains(text(),'Click Here')]
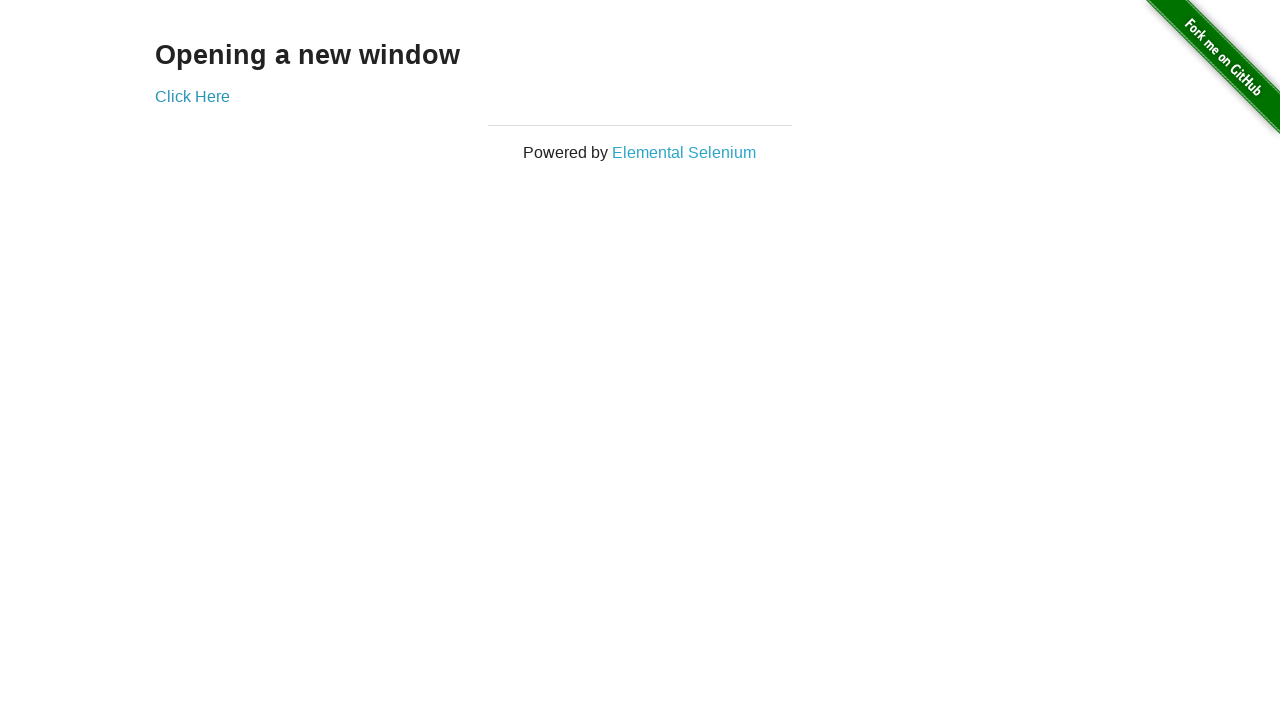

New window opened and captured
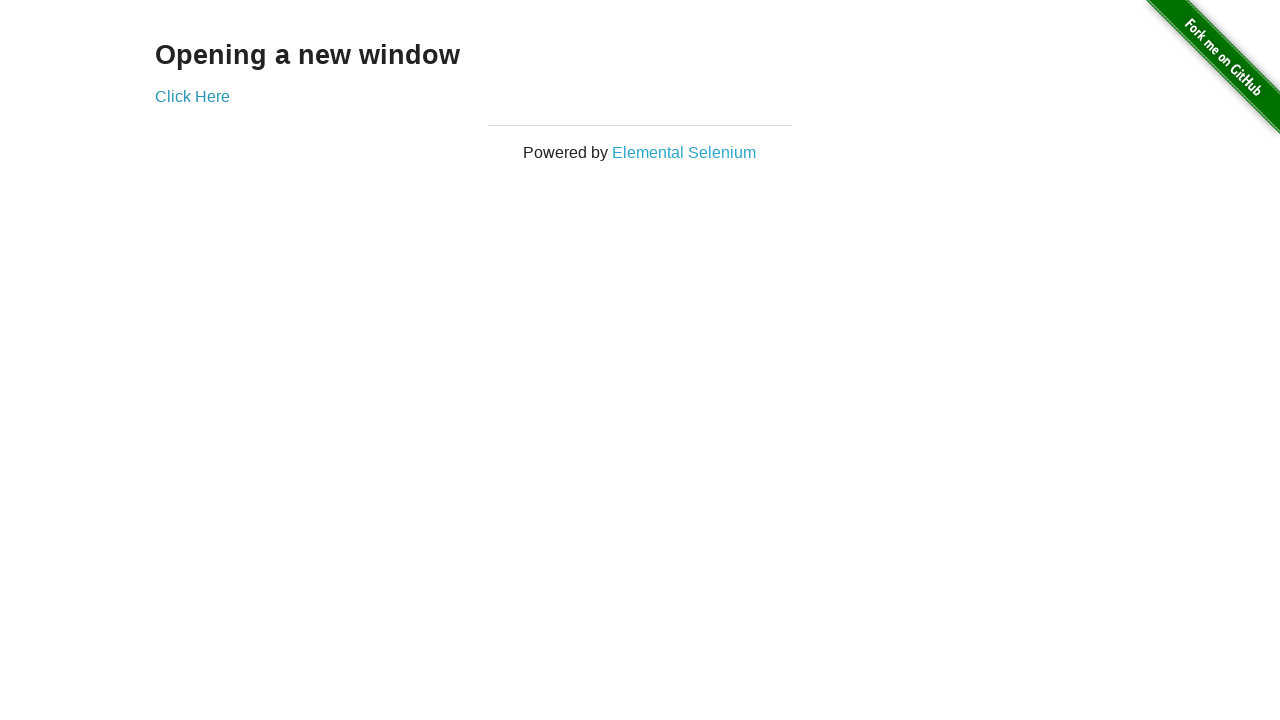

New window page fully loaded
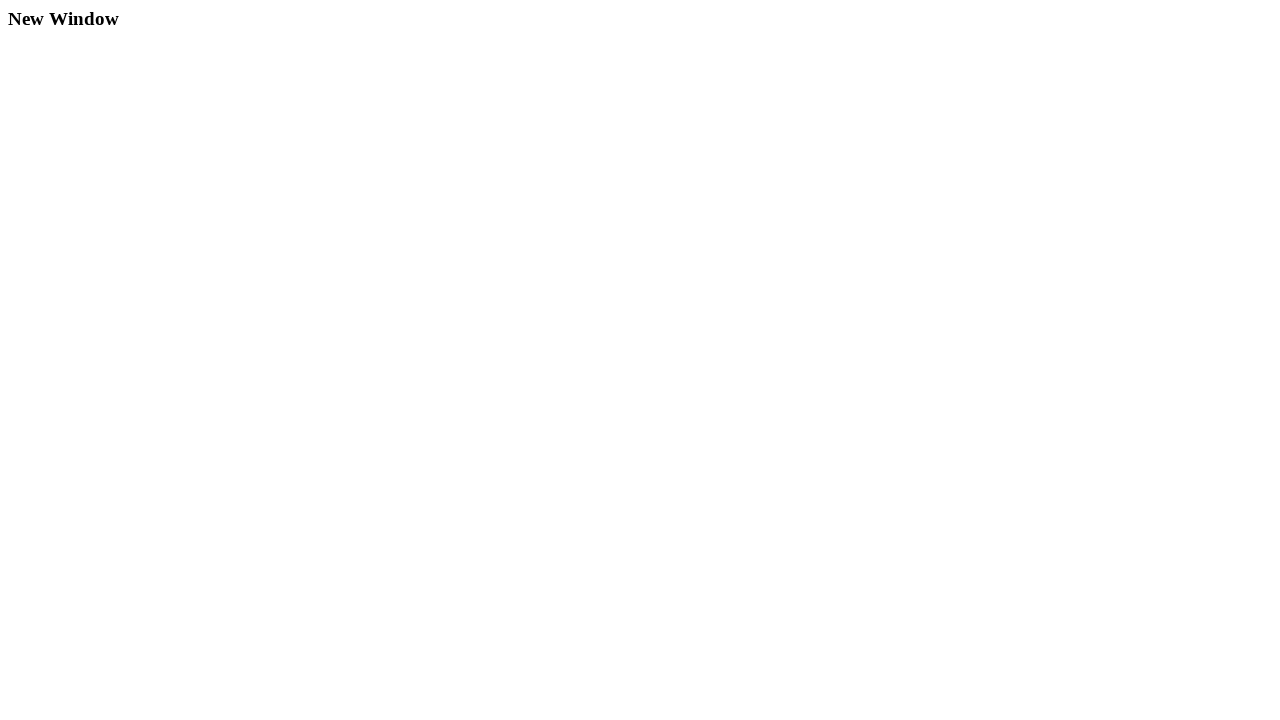

Switched back to original page
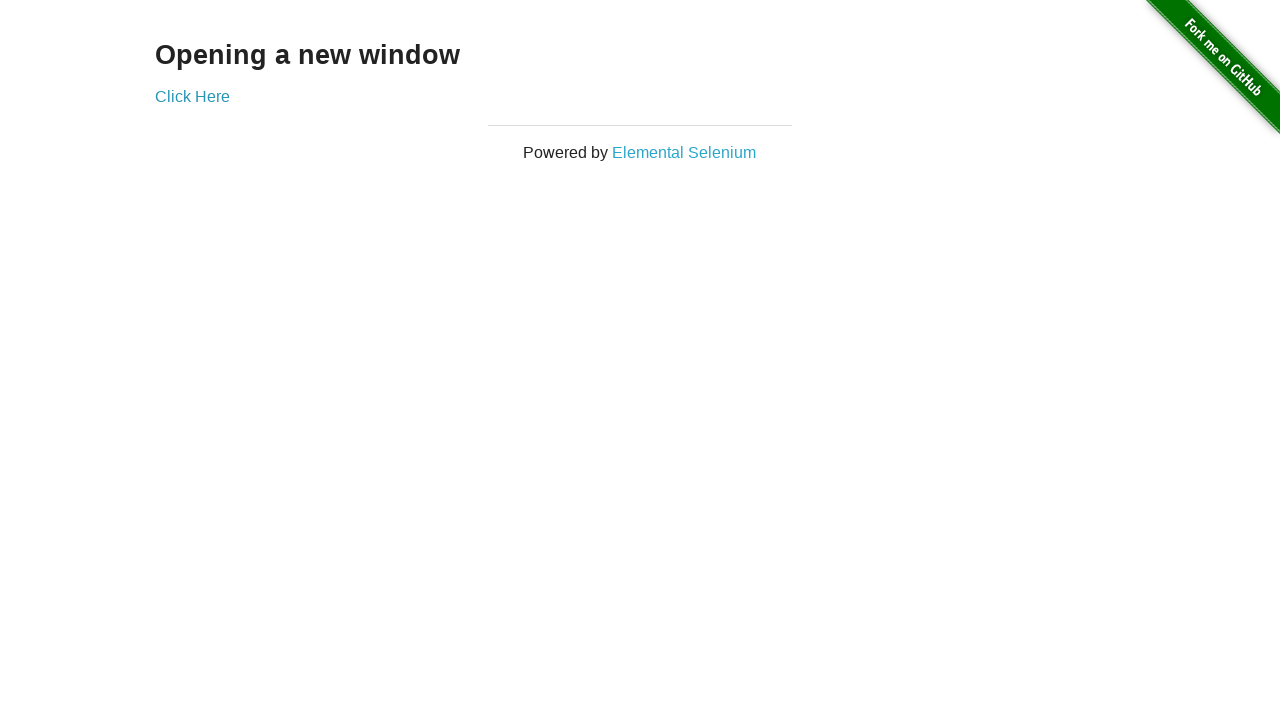

Original page verified - h3 heading is visible
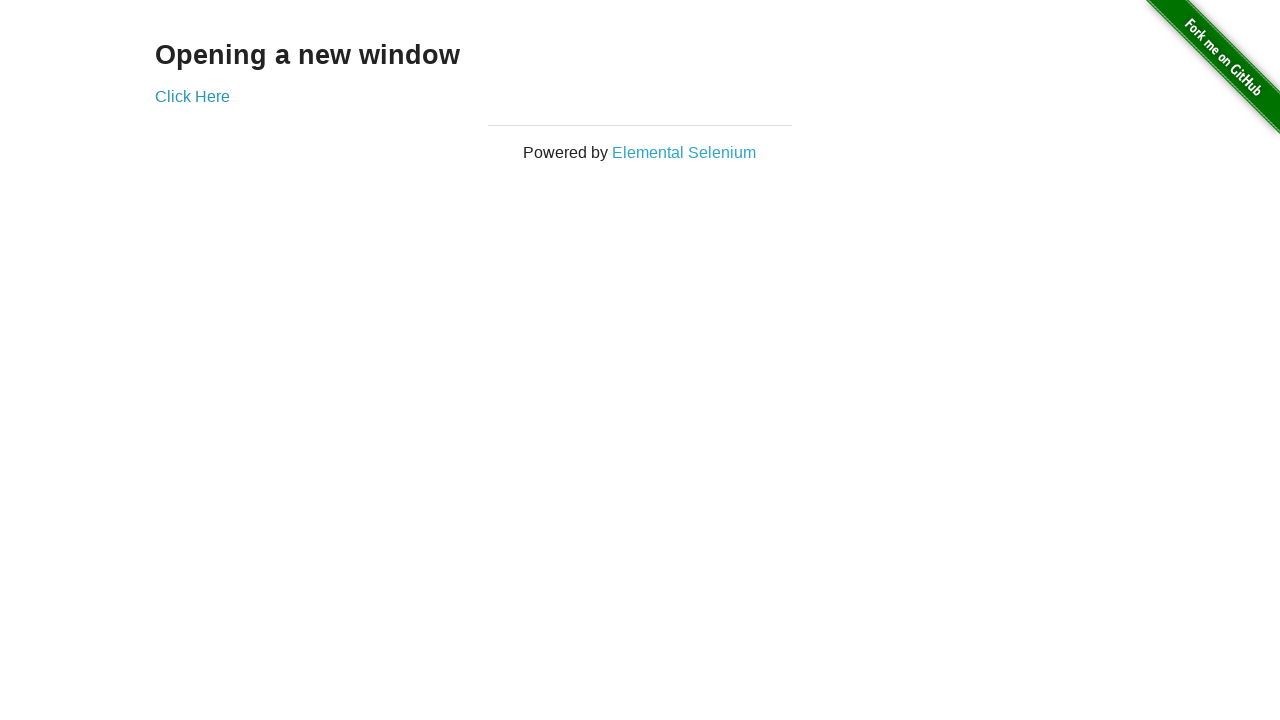

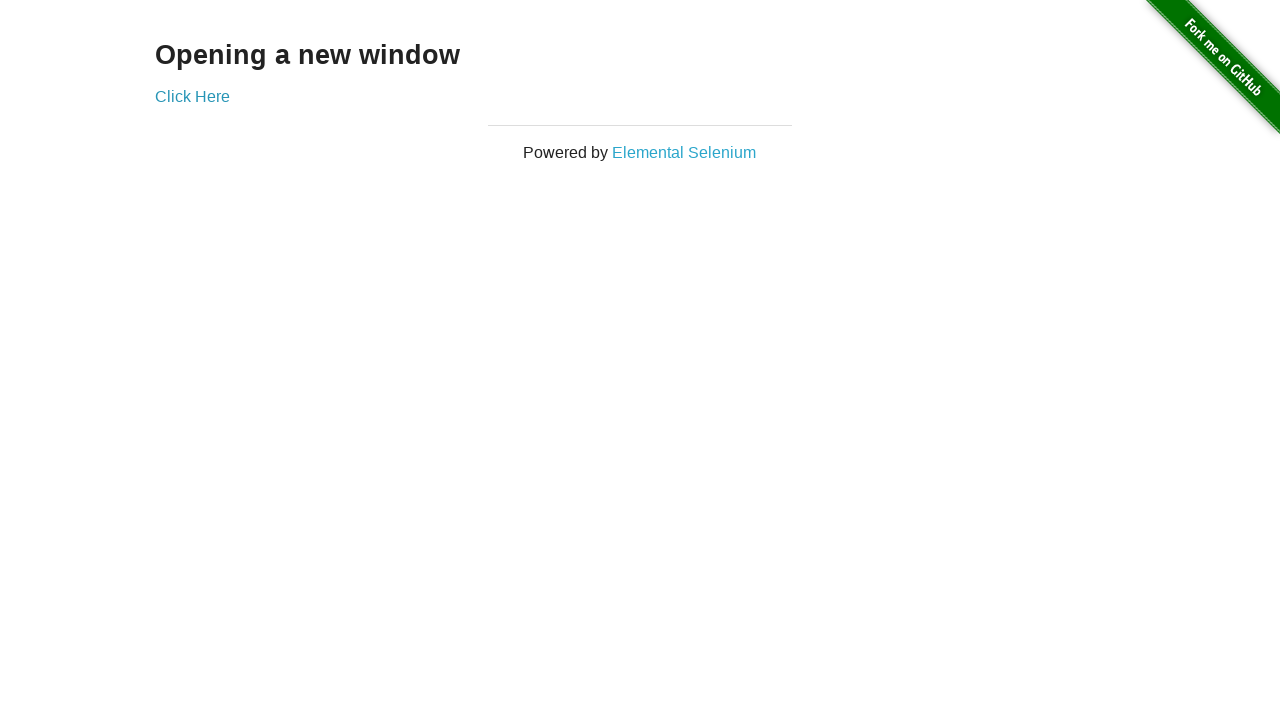